Navigates to an automation practice page and locates buttons using XPath sibling and parent axes to verify they can be found and contain text

Starting URL: https://rahulshettyacademy.com/AutomationPractice/

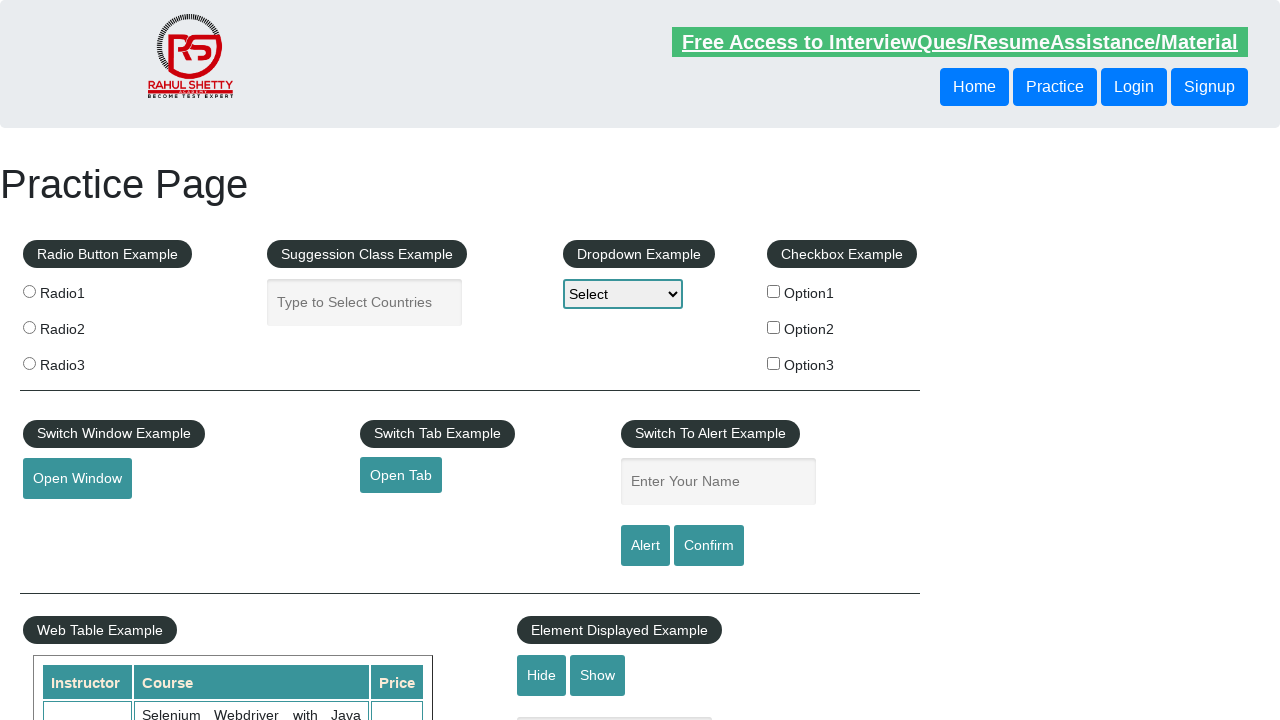

Navigated to automation practice page
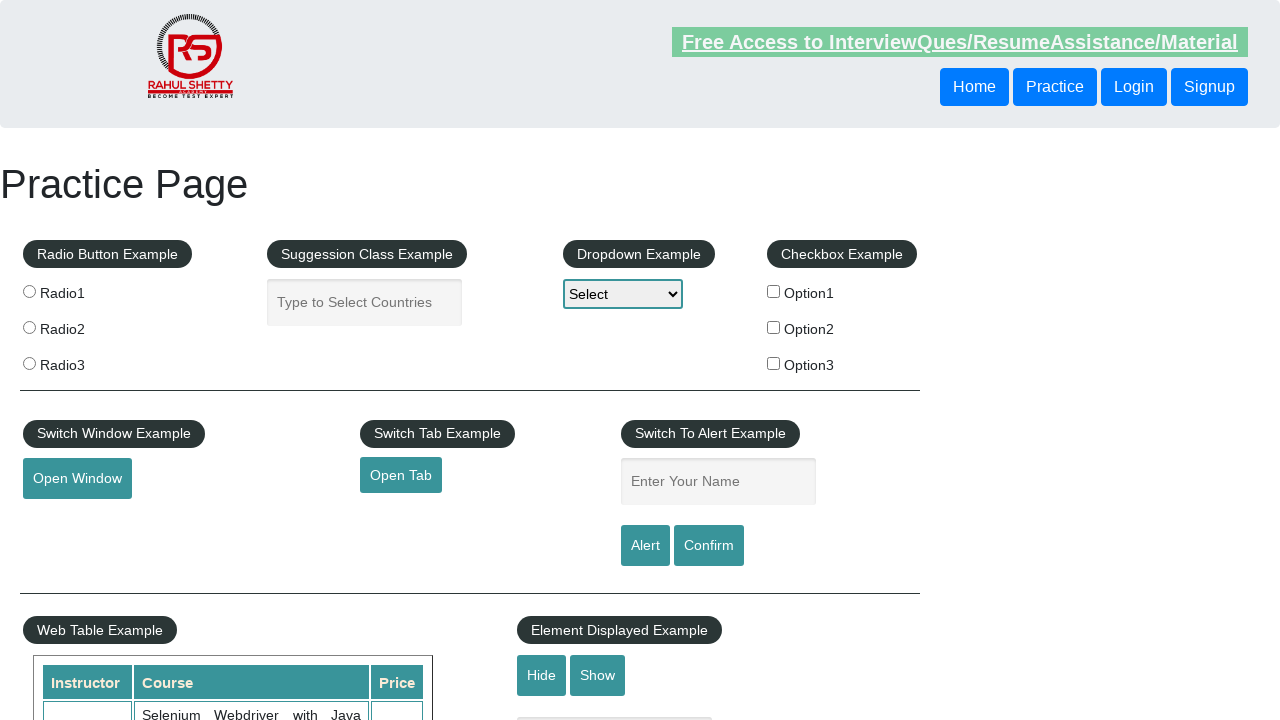

Located button using following-sibling XPath axis
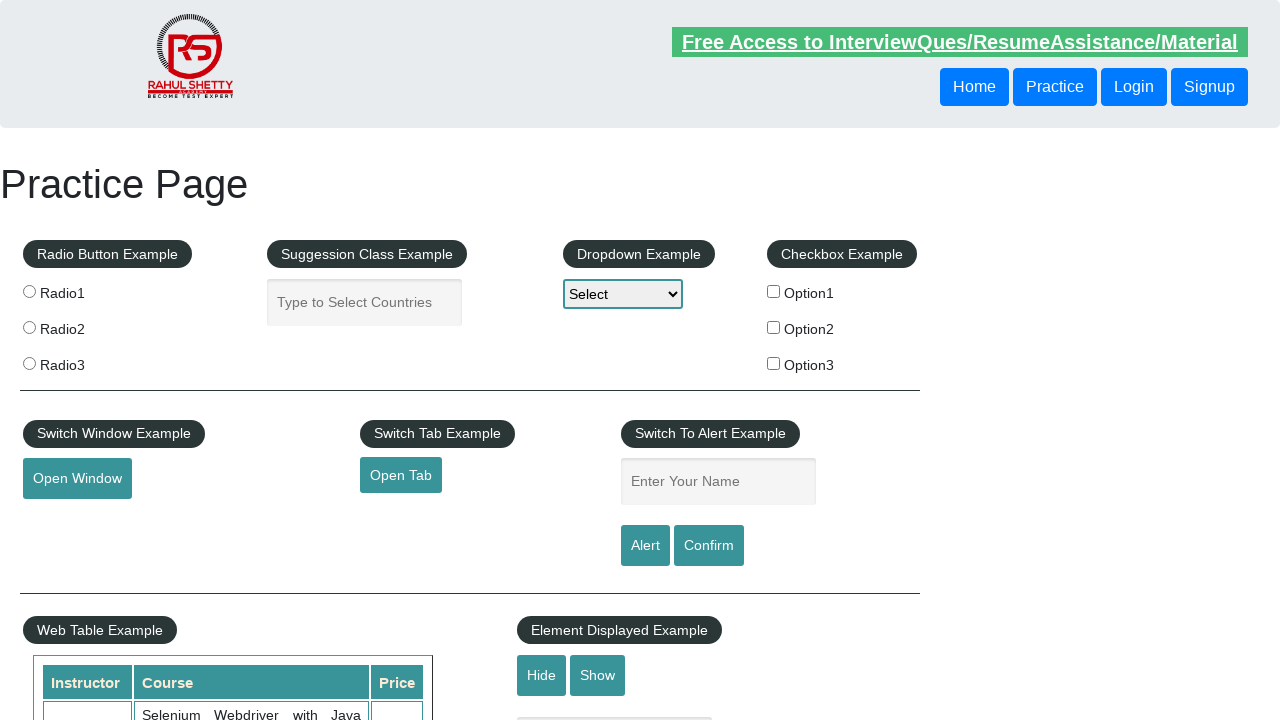

Button located with following-sibling axis is visible
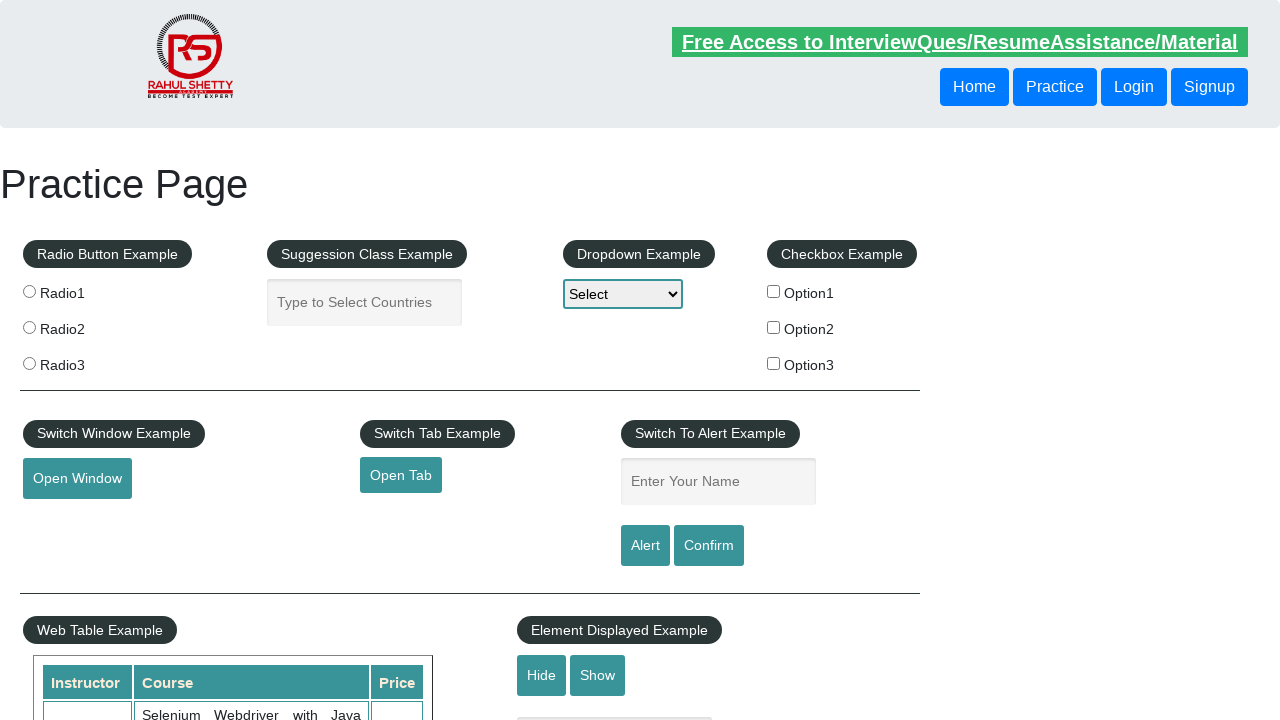

Located button using parent XPath axis
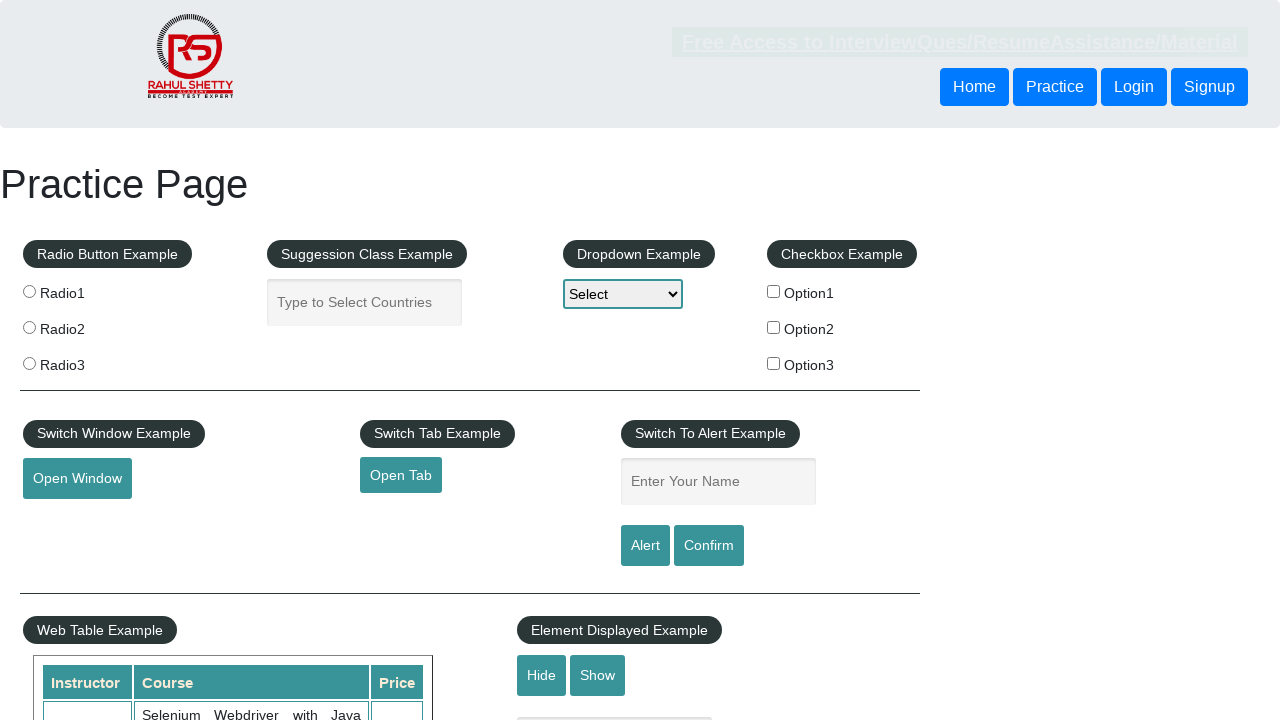

Button located with parent axis is visible
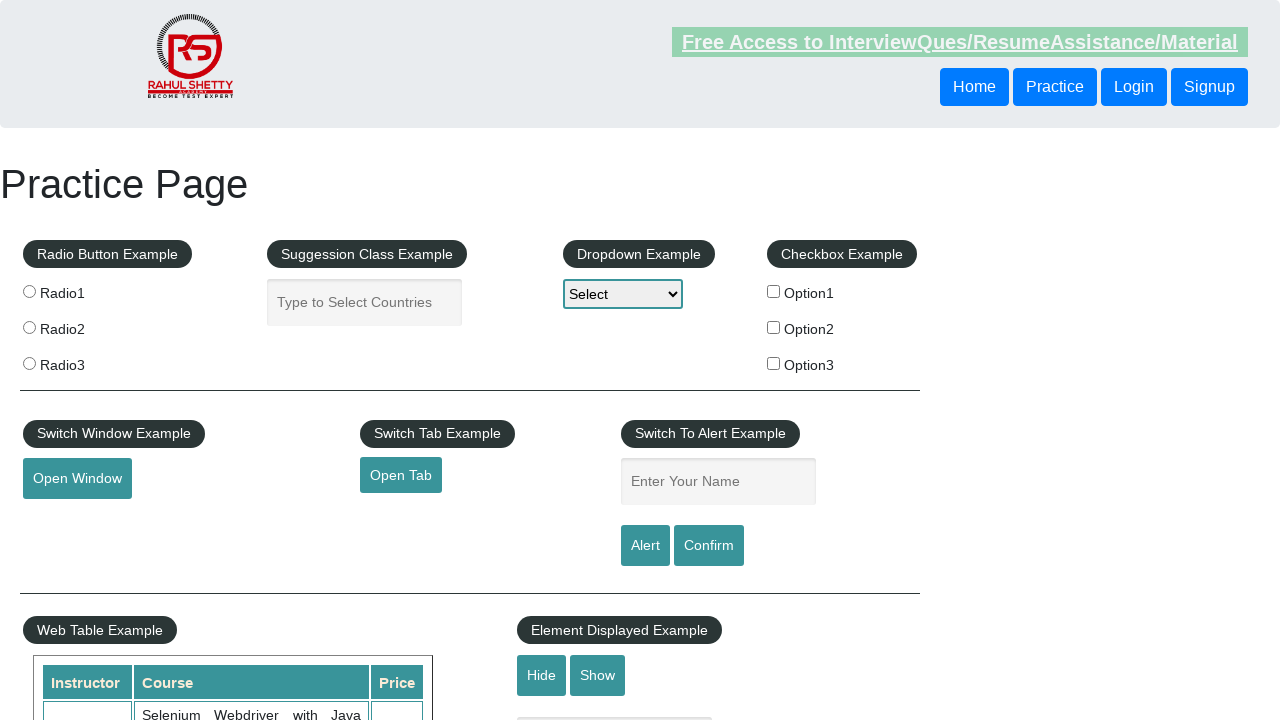

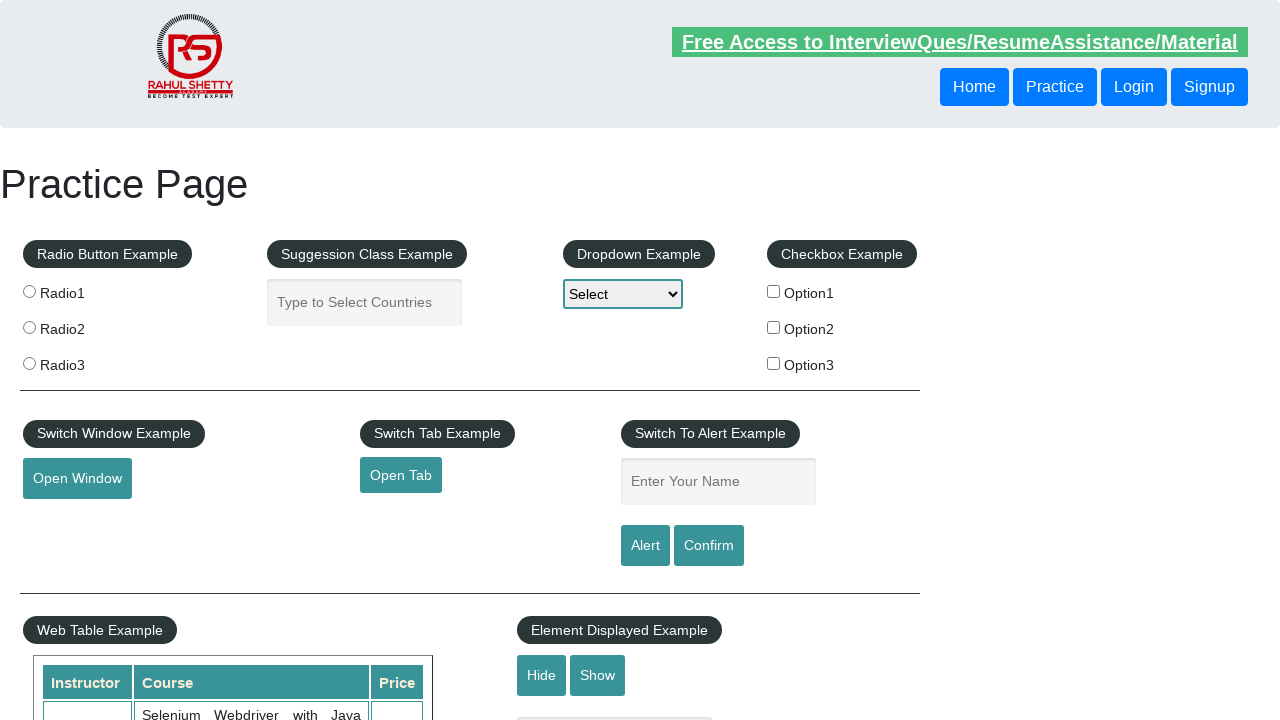